Tests modal dialog form by creating a new user account through filling name, email, and password fields, then verifying the data appears in the table

Starting URL: https://seleniumui.moderntester.pl/modal-dialog.php

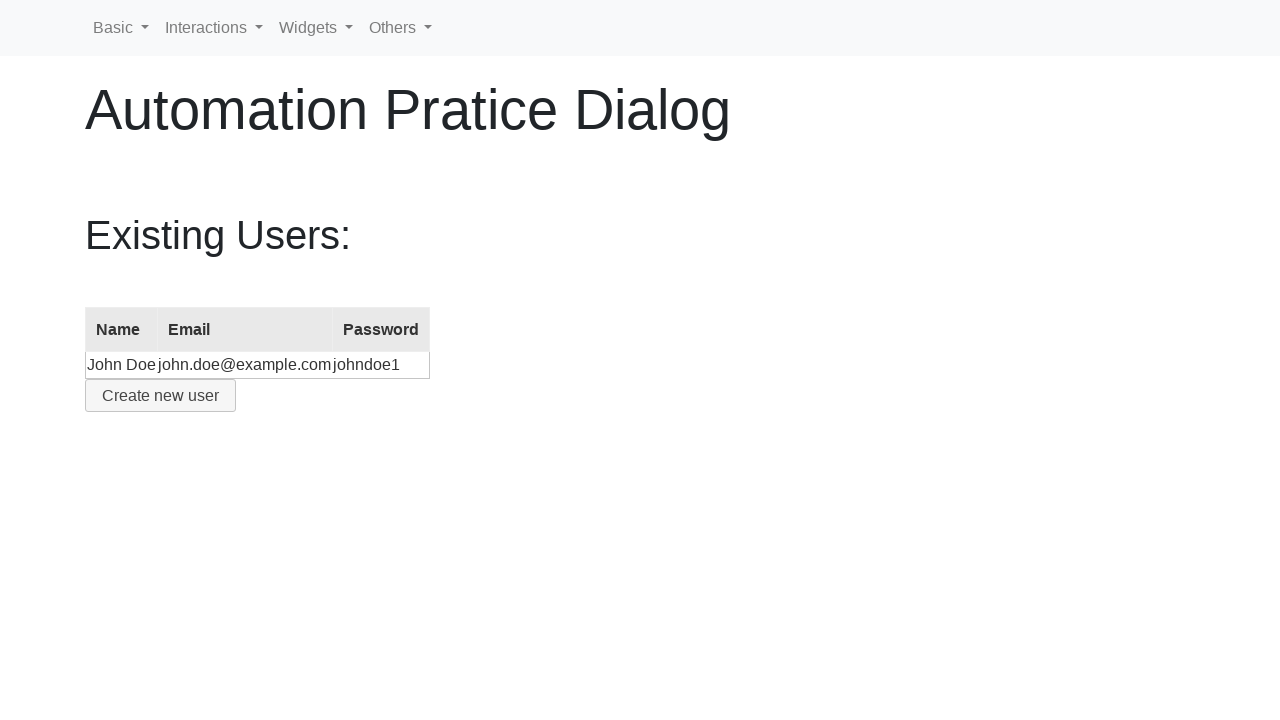

Clicked Create User button to open modal dialog at (160, 396) on #create-user
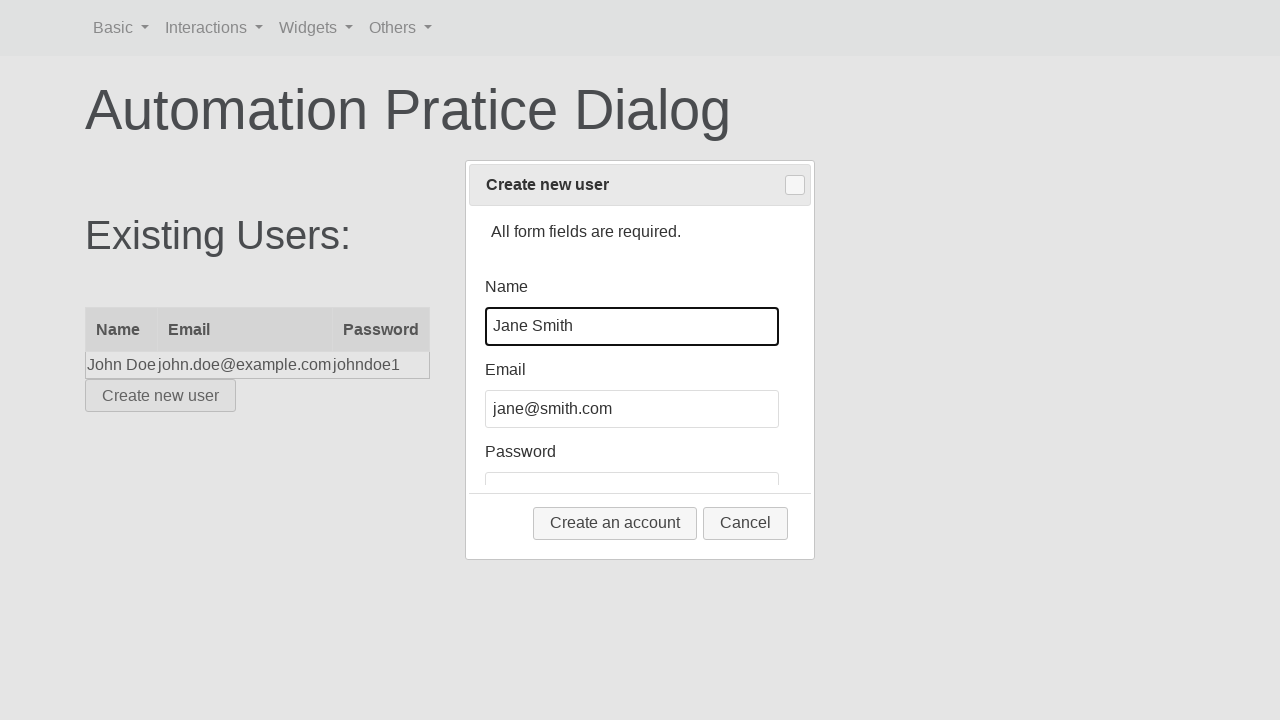

Modal dialog loaded and name input field is visible
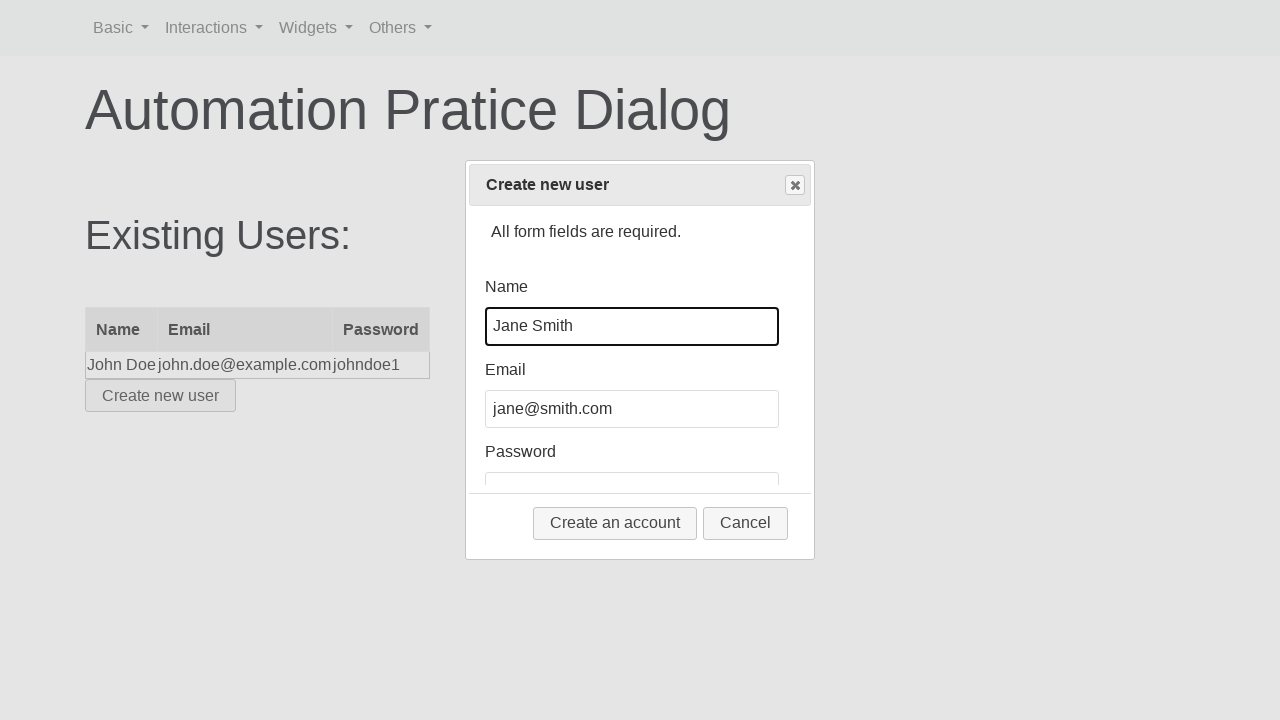

Filled name field with 'John Smith' on #name
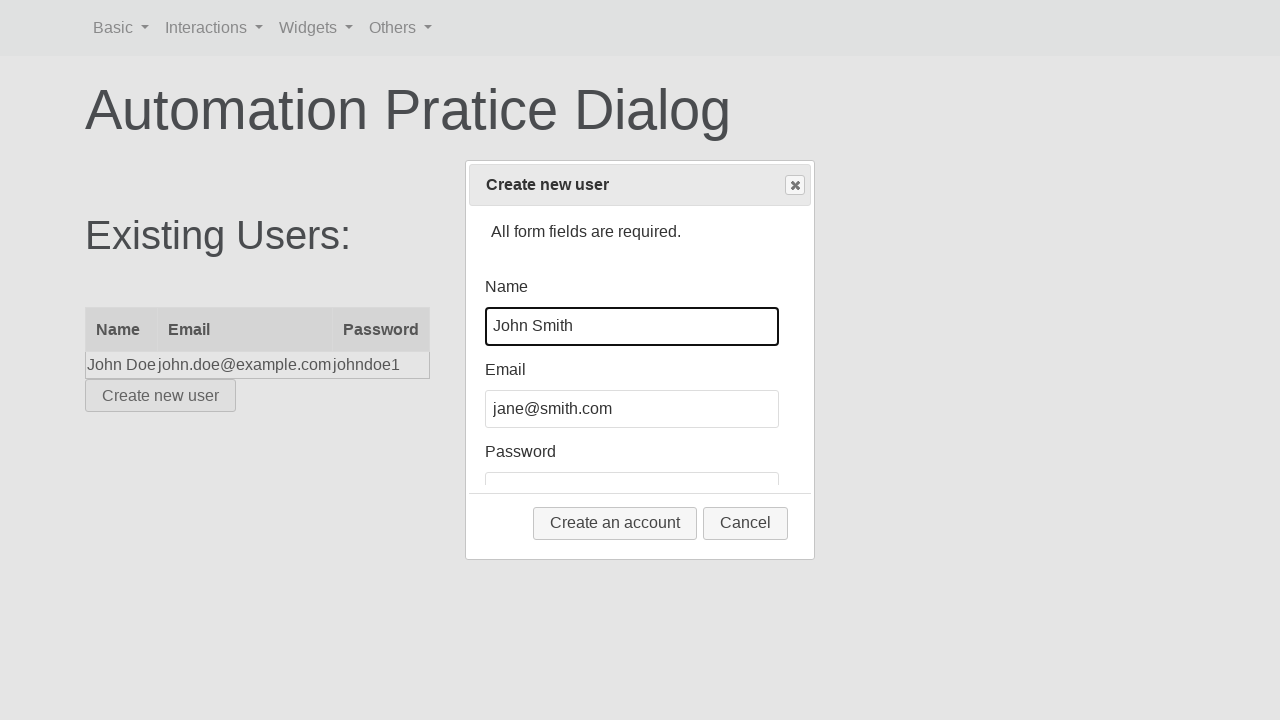

Filled email field with 'john.smith@example.com' on #email
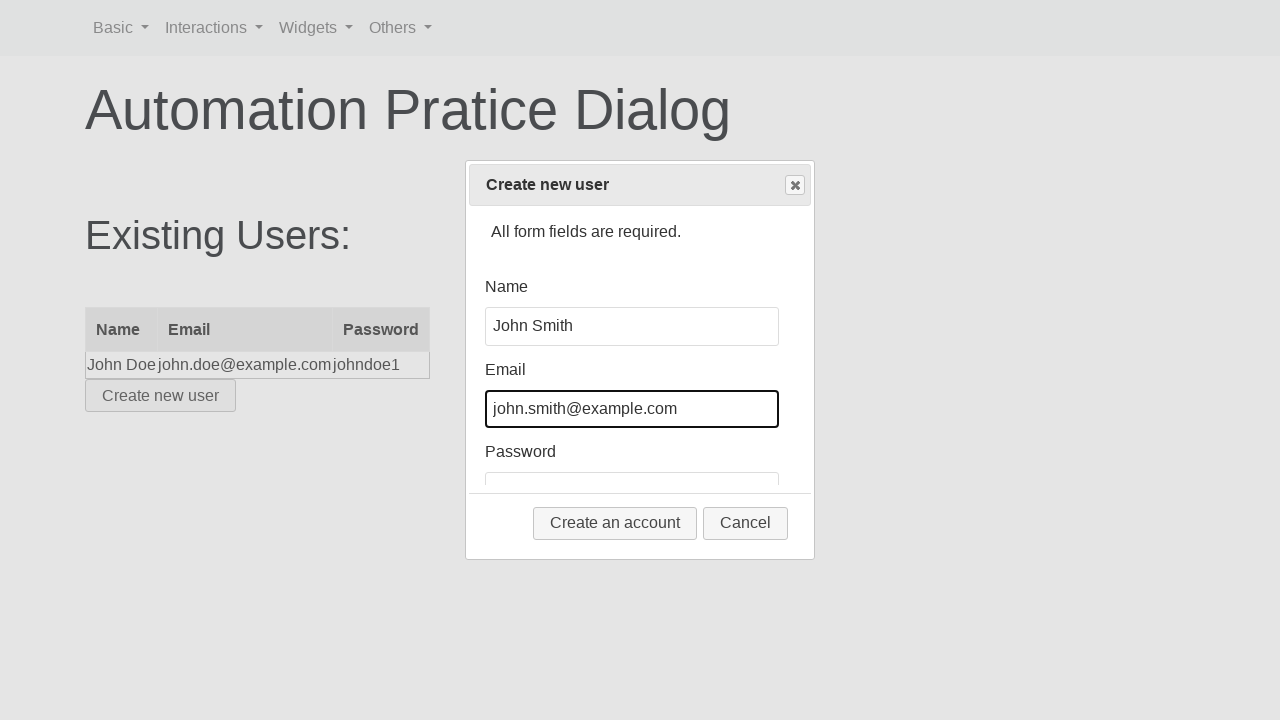

Filled password field with 'SecurePass123' on #password
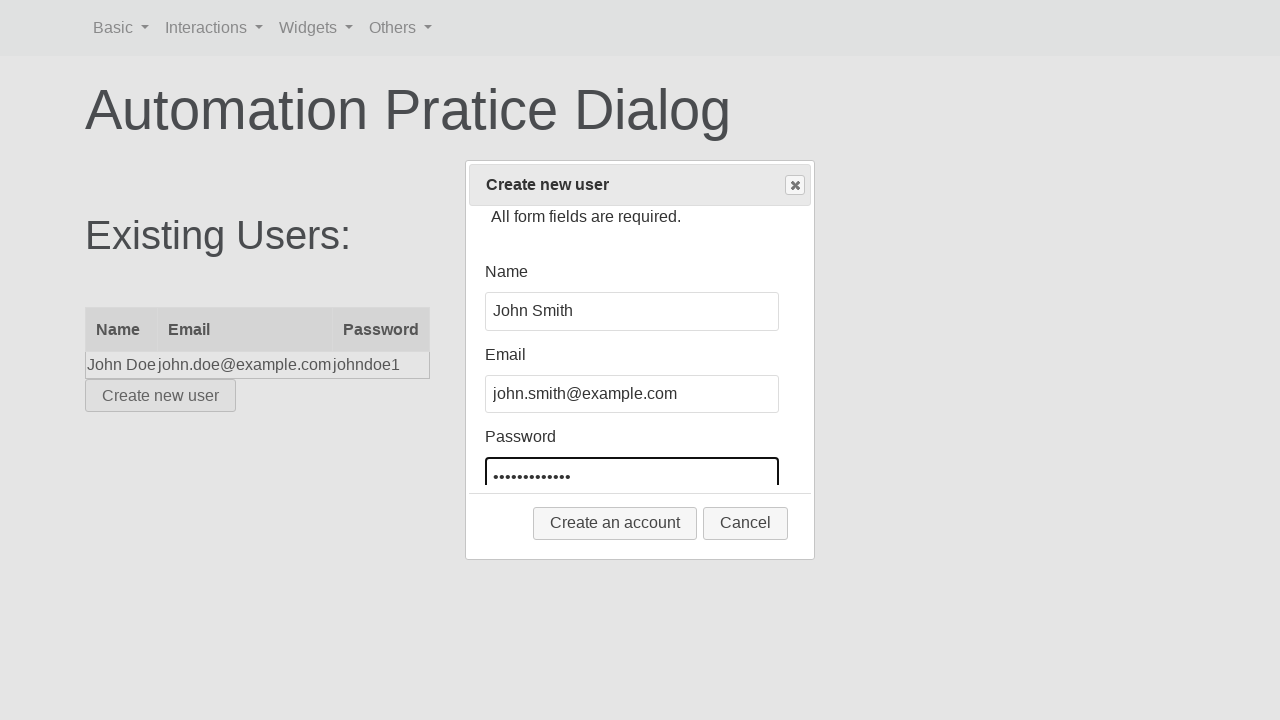

Clicked Create Account button to submit the form at (615, 523) on div[class='ui-dialog-buttonpane ui-widget-content ui-helper-clearfix'] button:nt
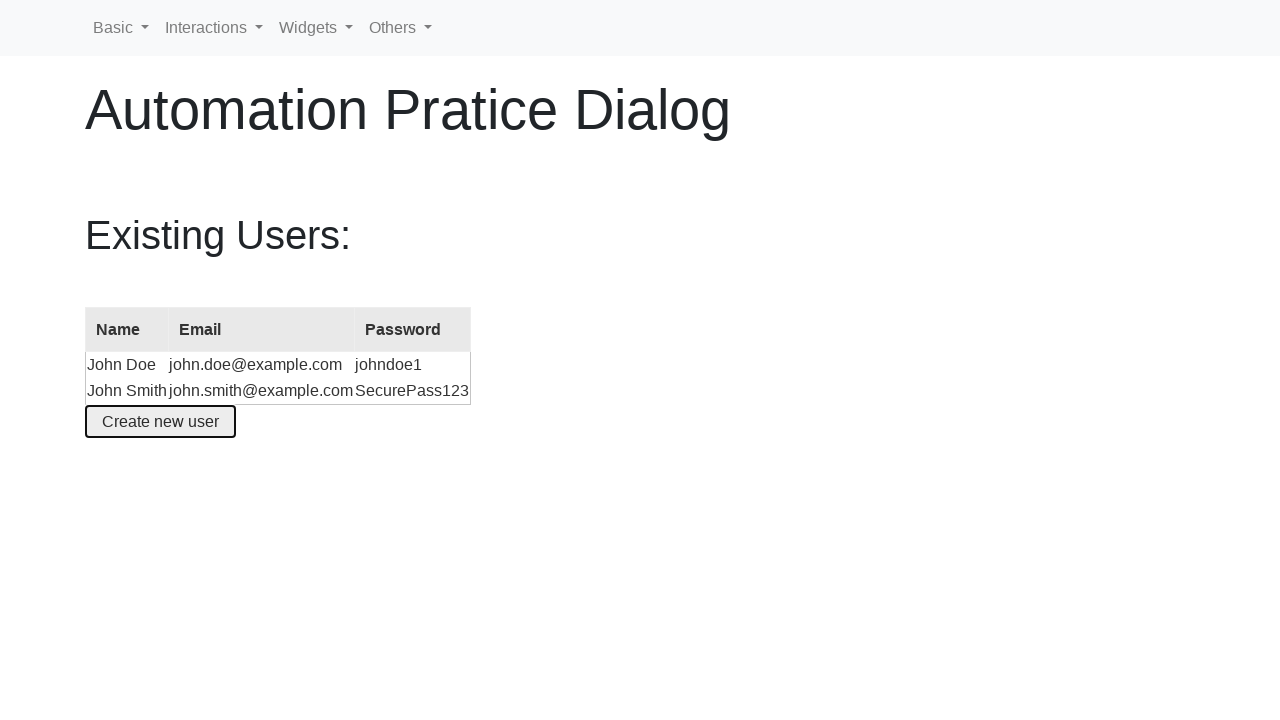

New user row appeared in the table
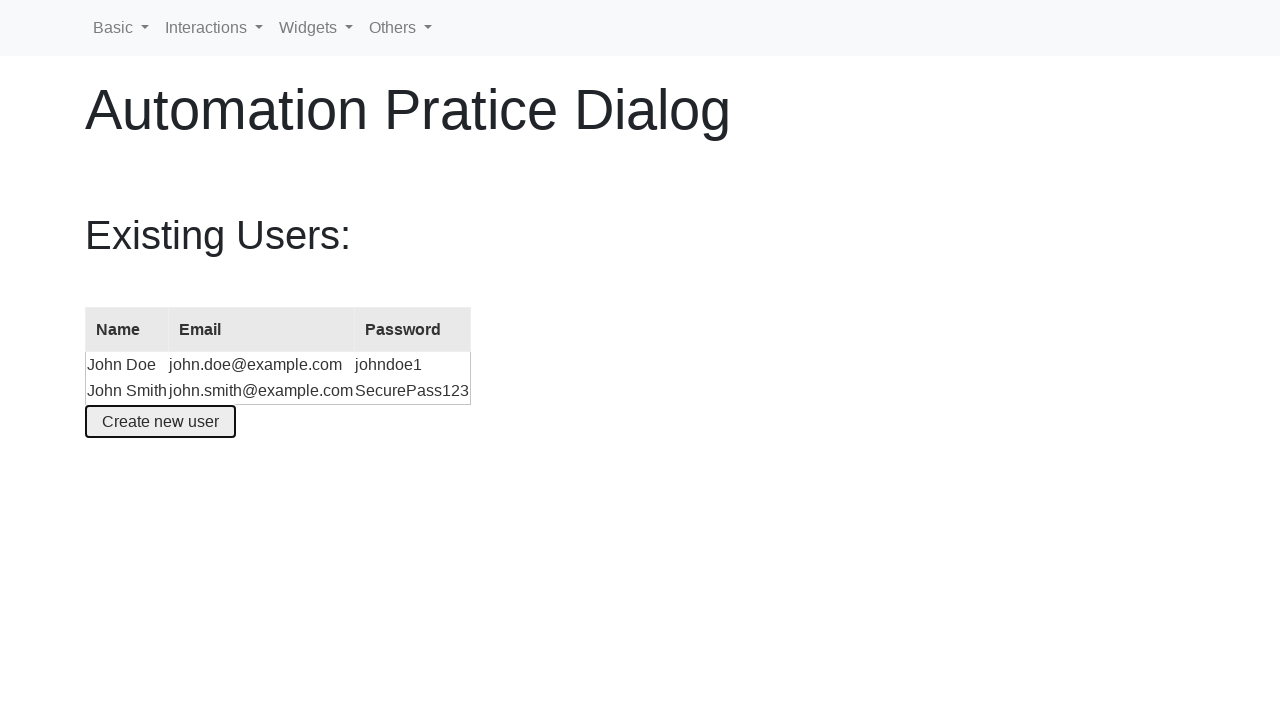

Retrieved last table row element
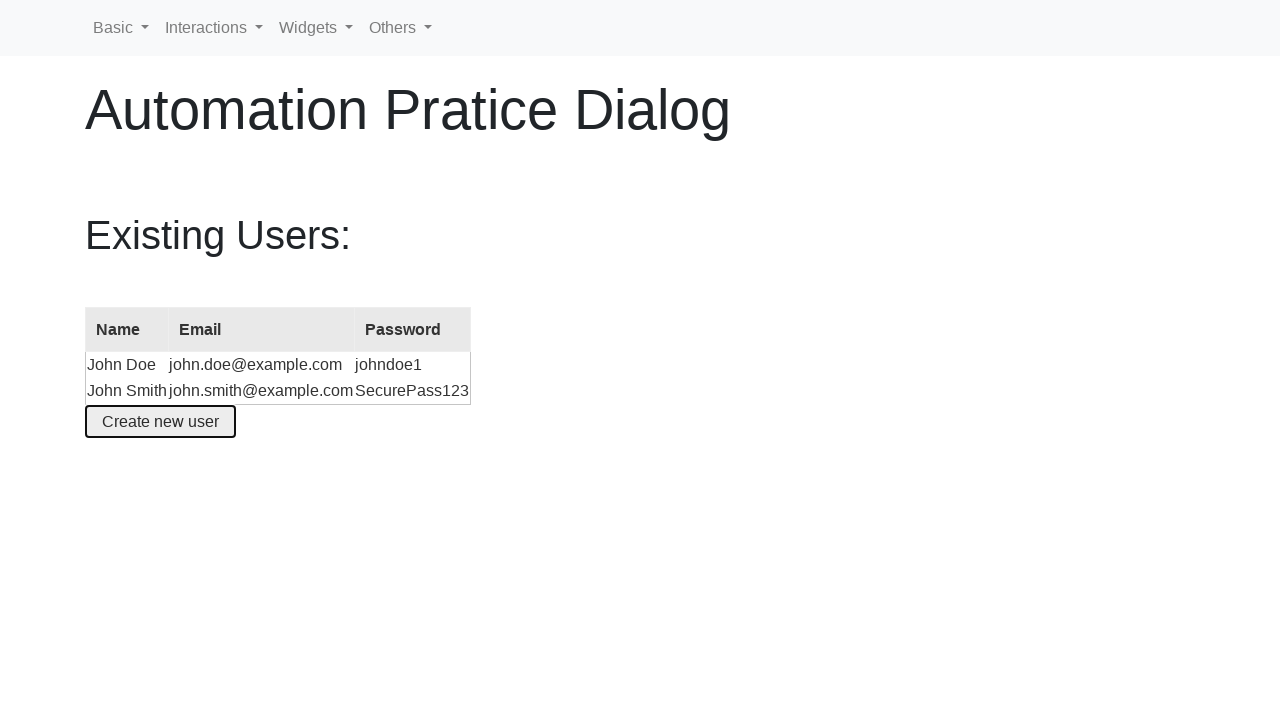

Verified 'John Smith' appears in the table row
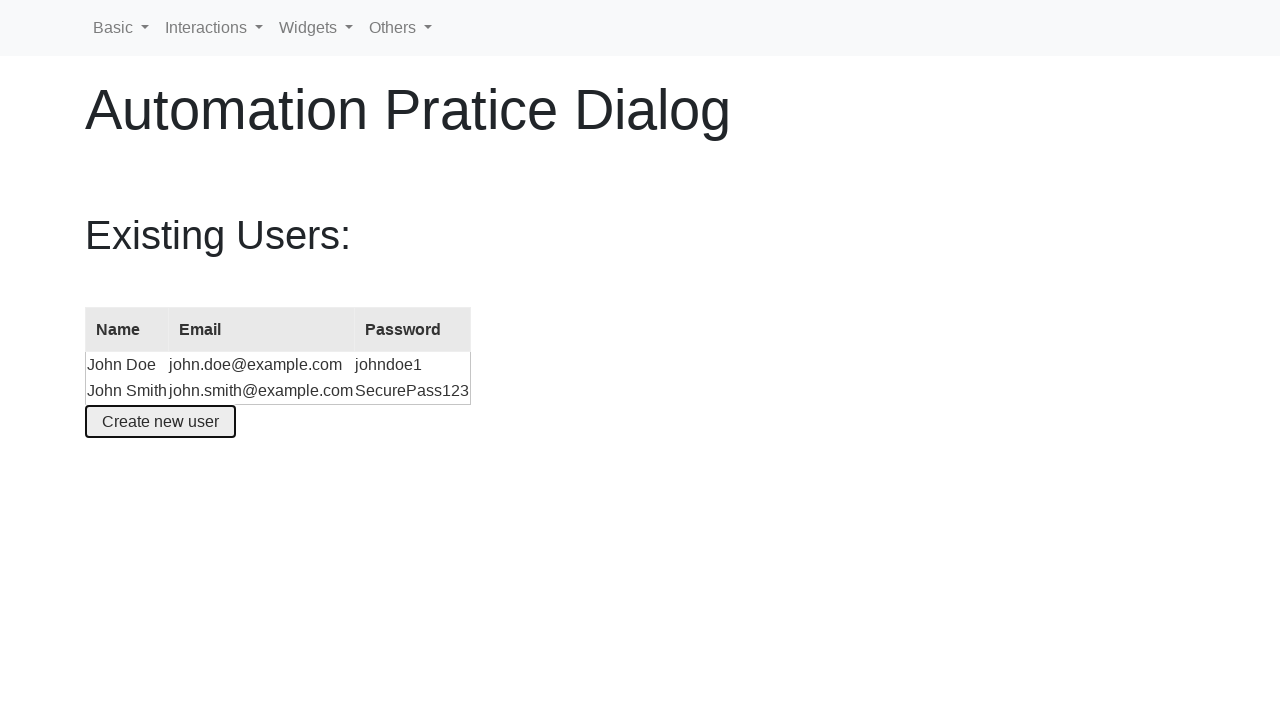

Verified 'john.smith@example.com' appears in the table row
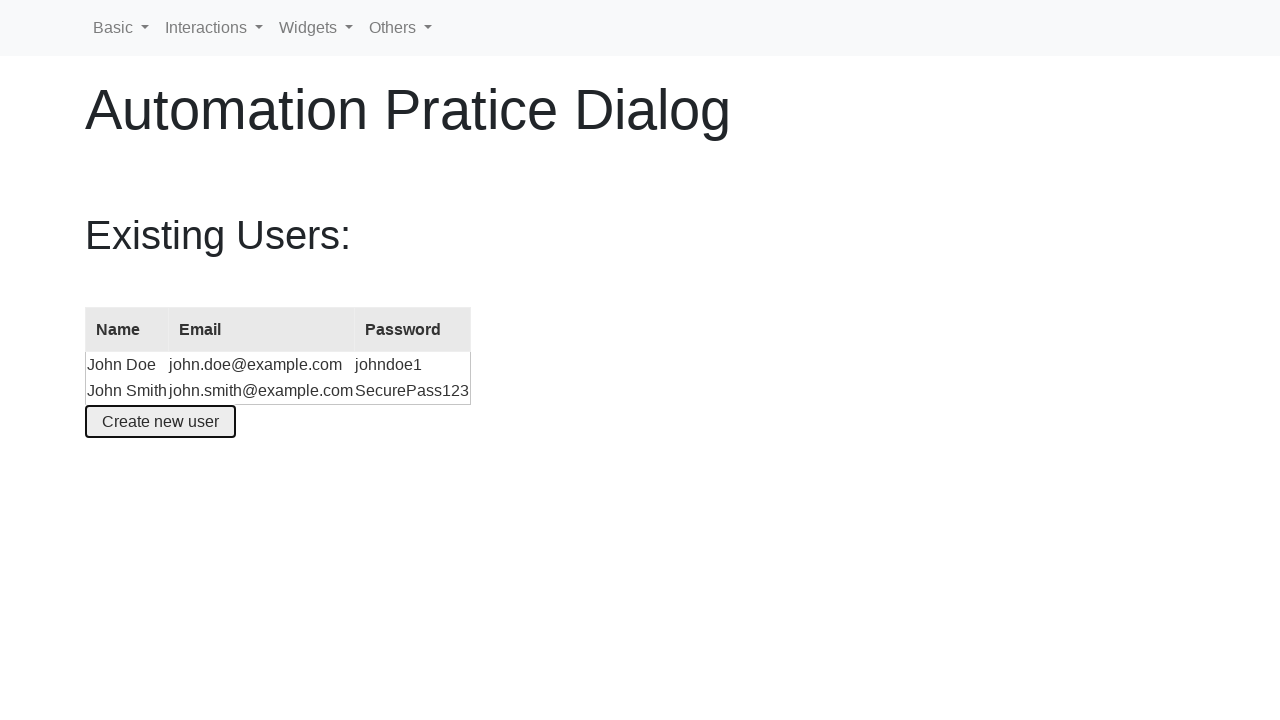

Verified 'SecurePass123' appears in the table row
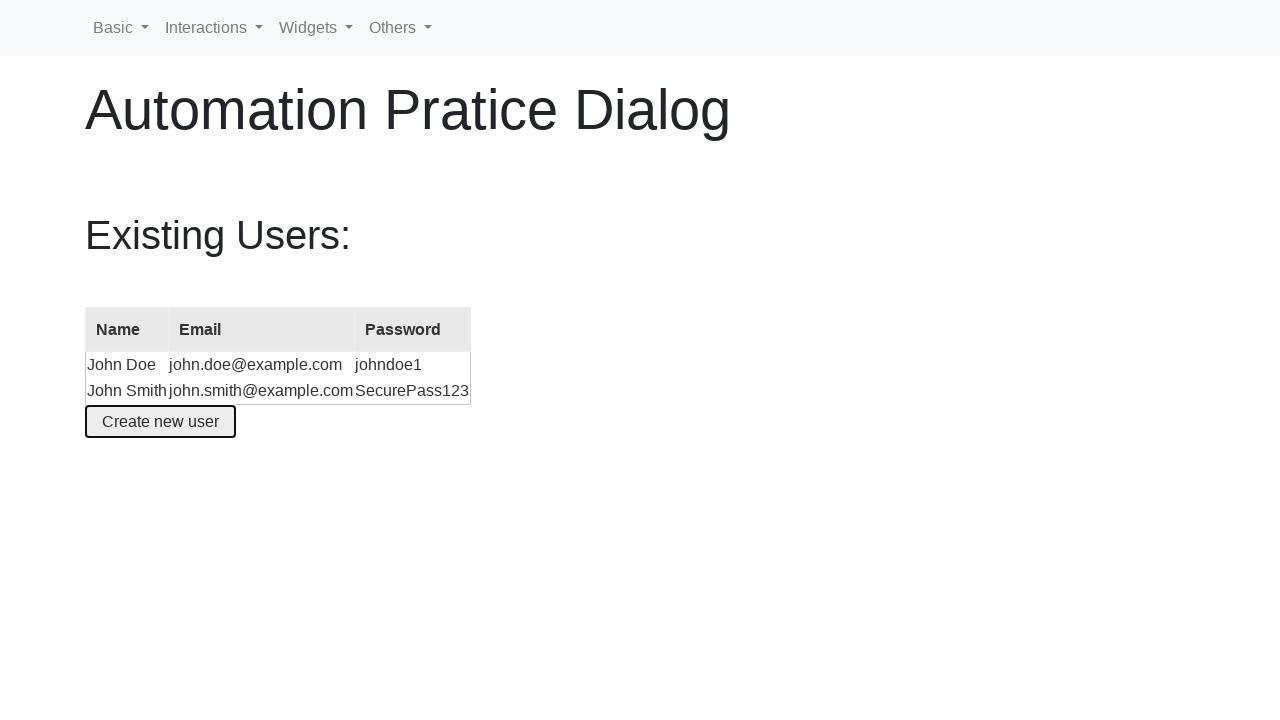

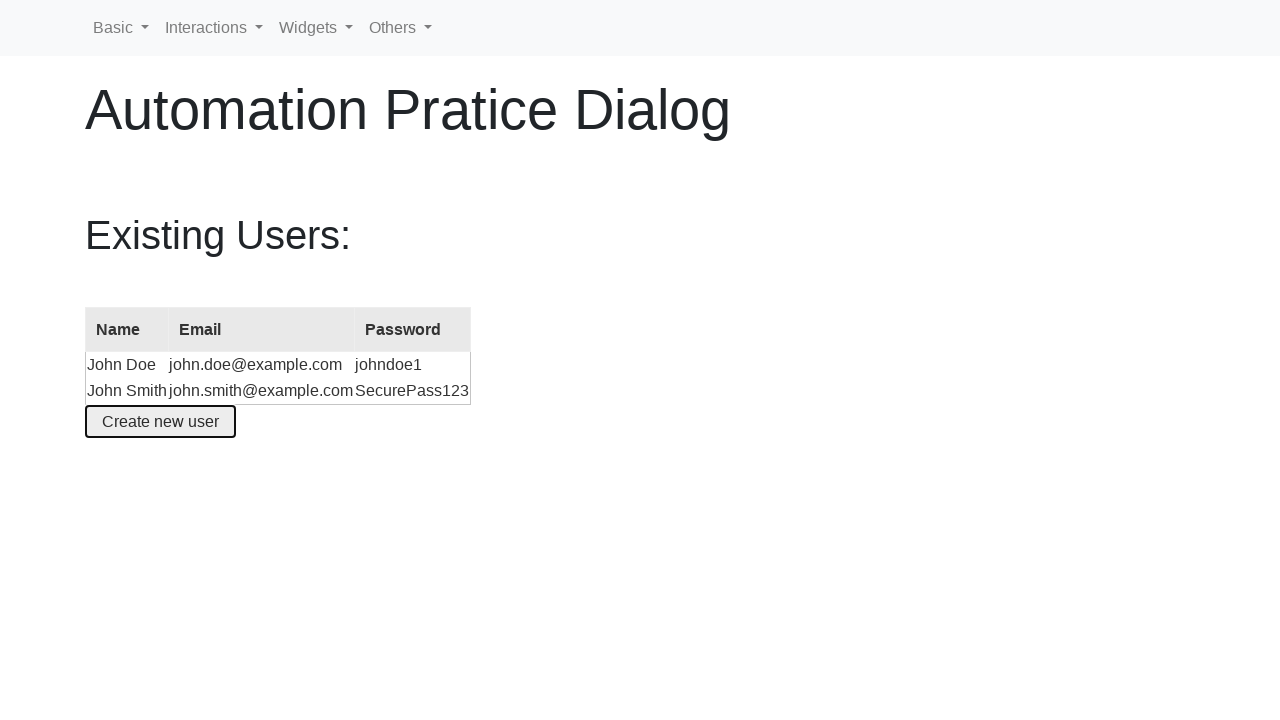